Tests a registration form by filling in first name, last name, and email fields, then submitting the form and verifying a success message is displayed.

Starting URL: http://suninjuly.github.io/registration1.html

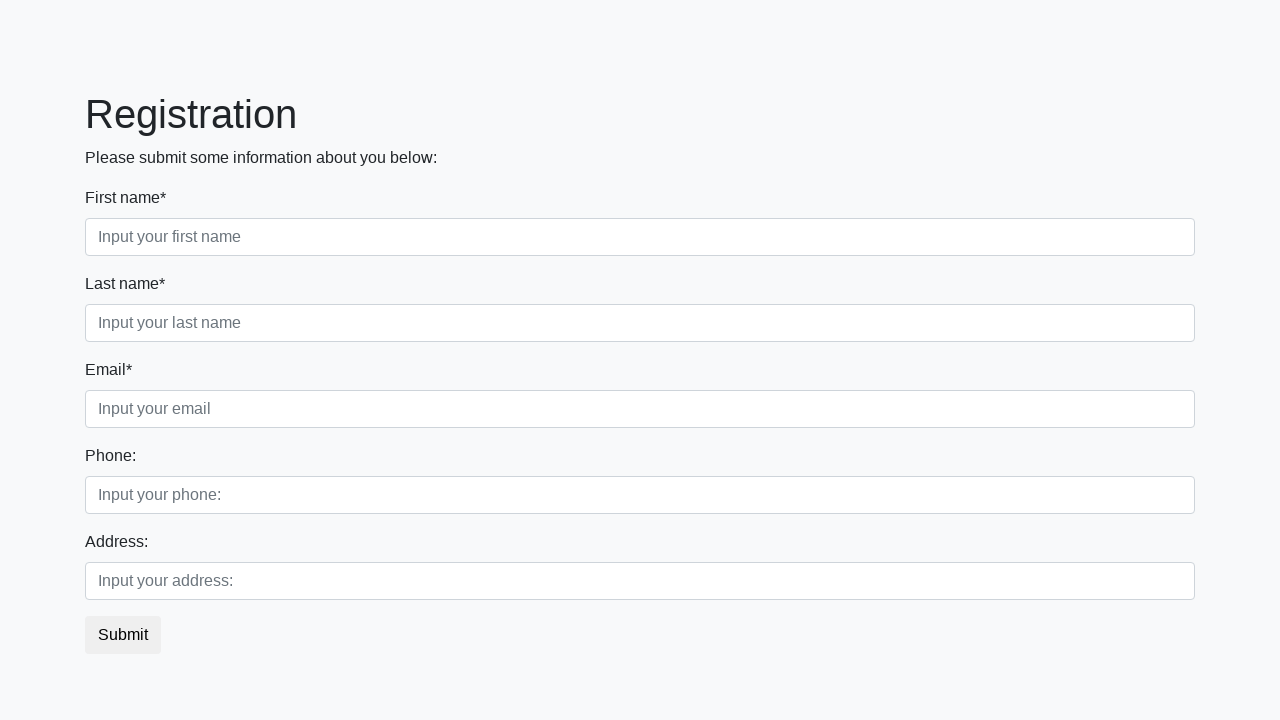

Filled first name field with 'Ivan' on .first_block .form-control.first
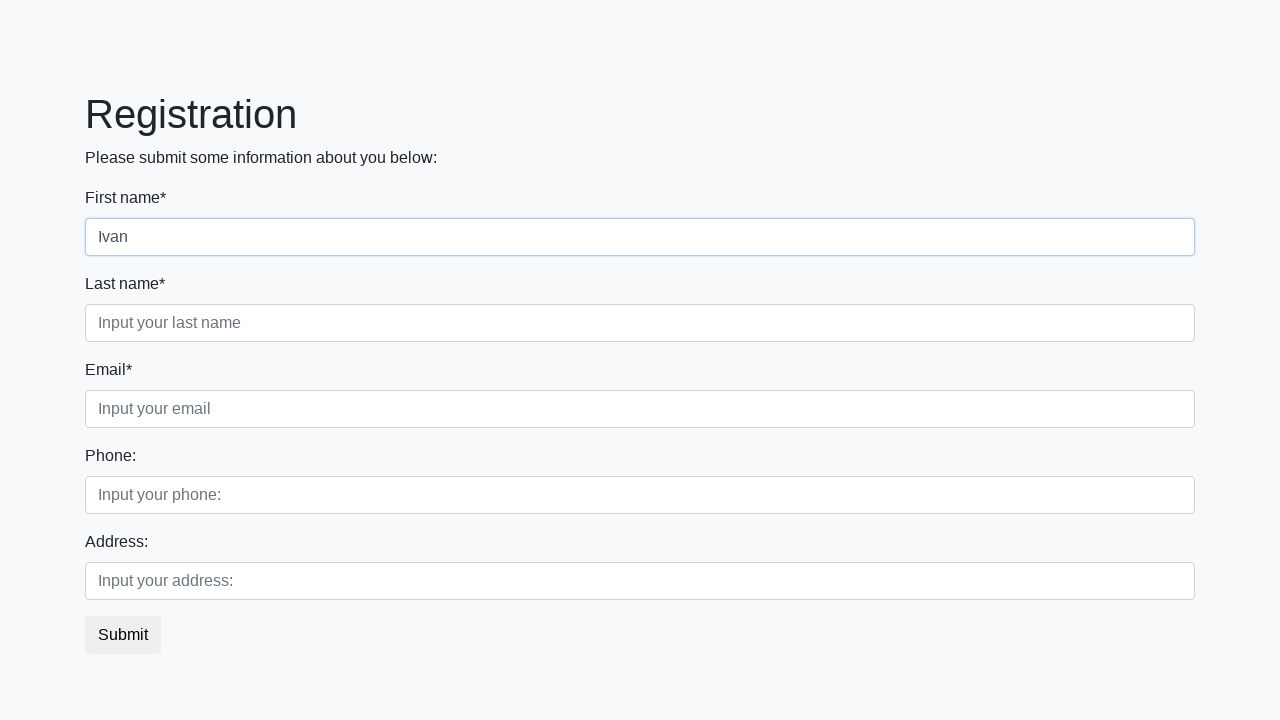

Filled last name field with 'Petrov' on .first_block .form-control.second
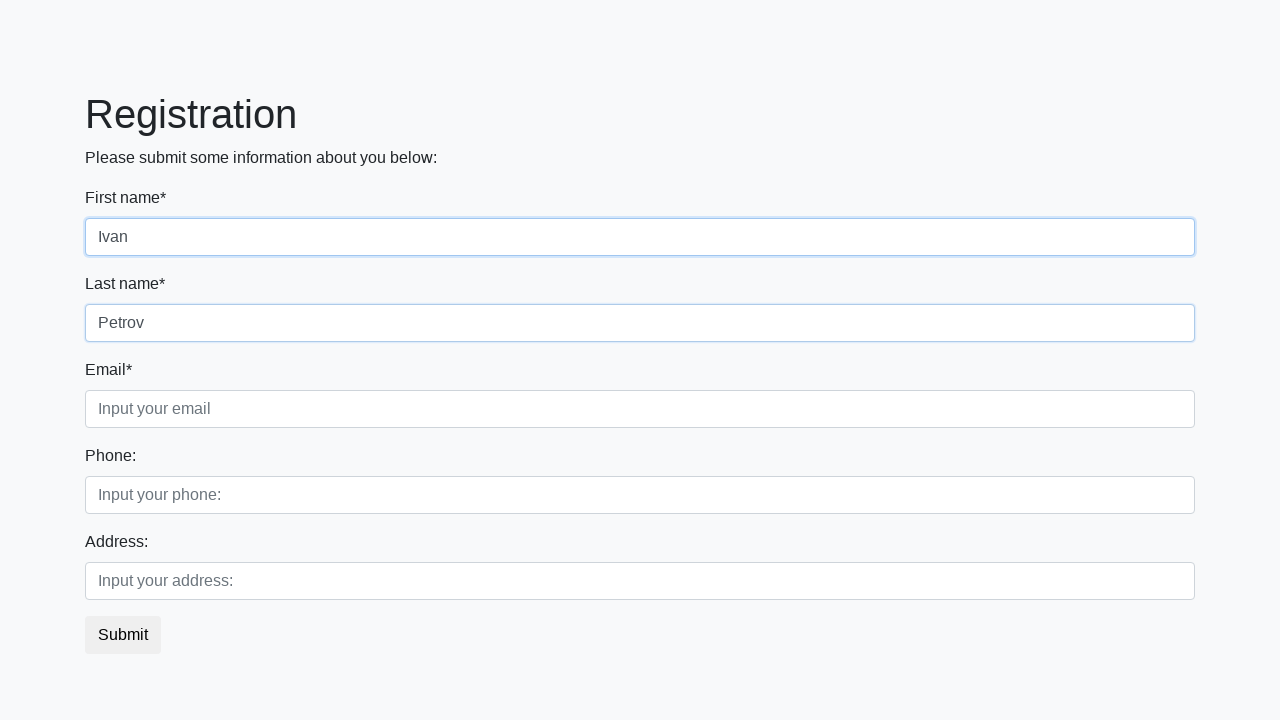

Filled email field with 'alisasss@mail.ru' on .third
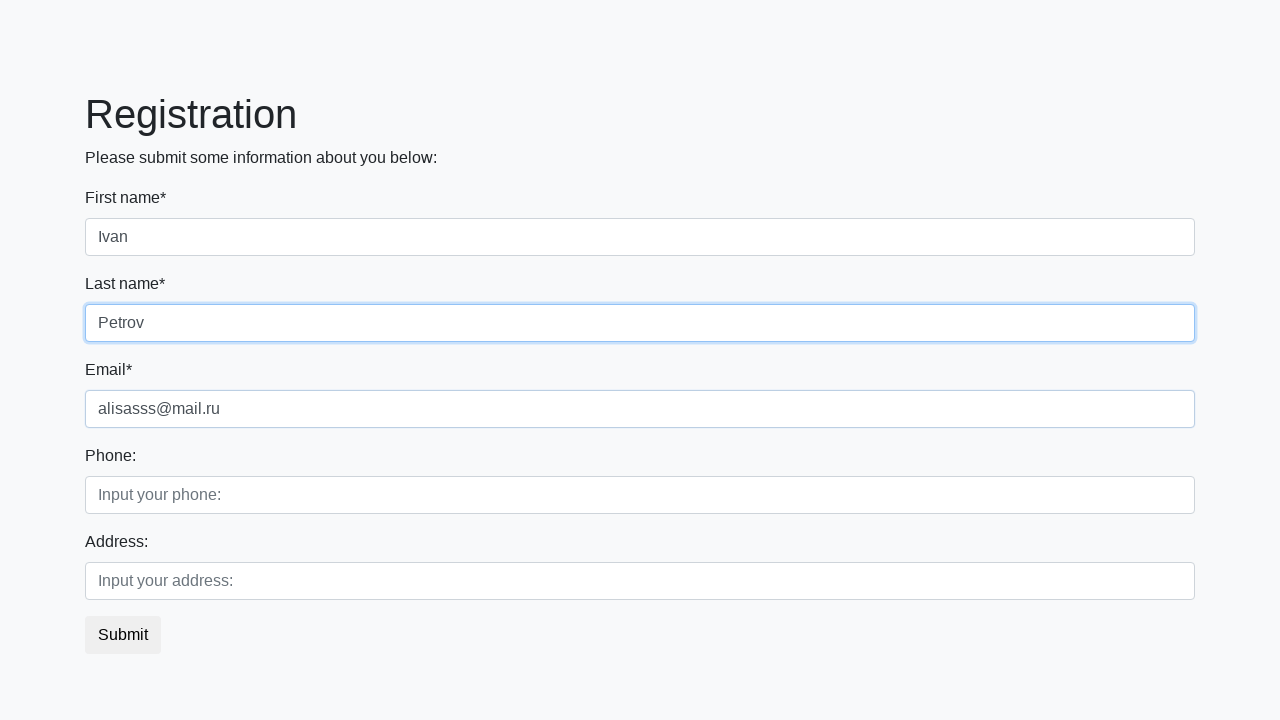

Clicked submit button to register at (123, 635) on button.btn
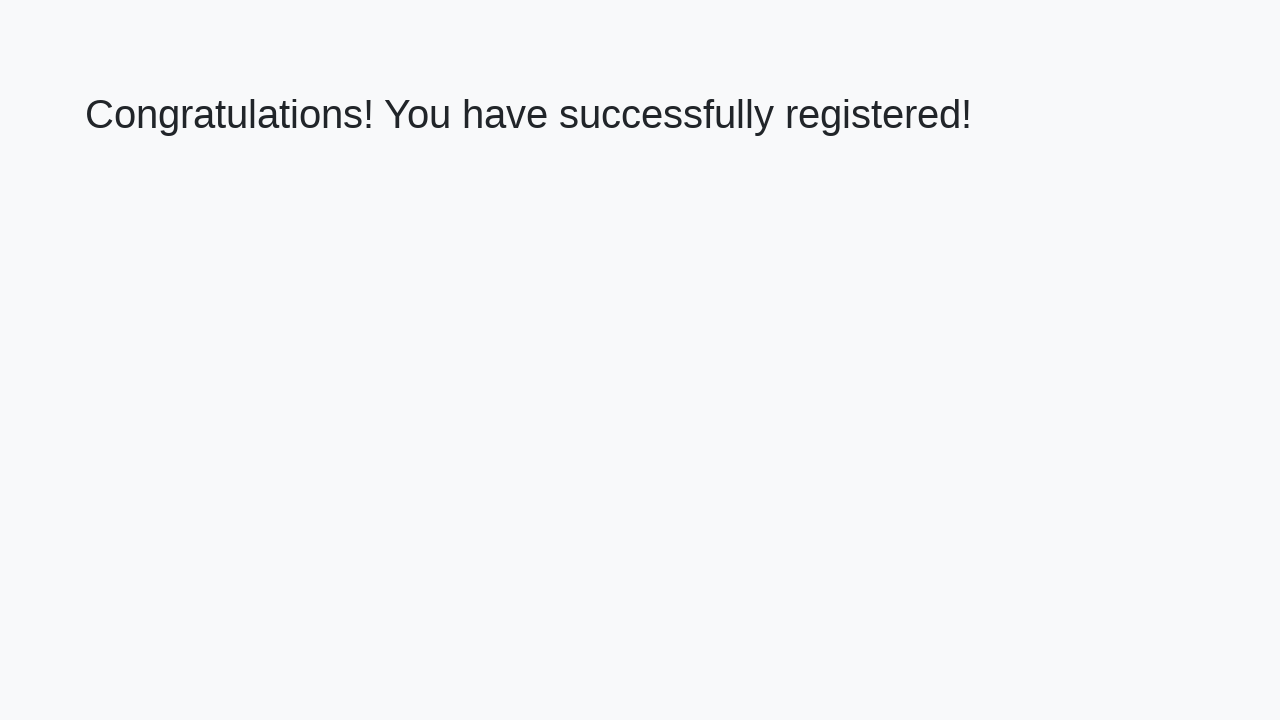

Success message header loaded
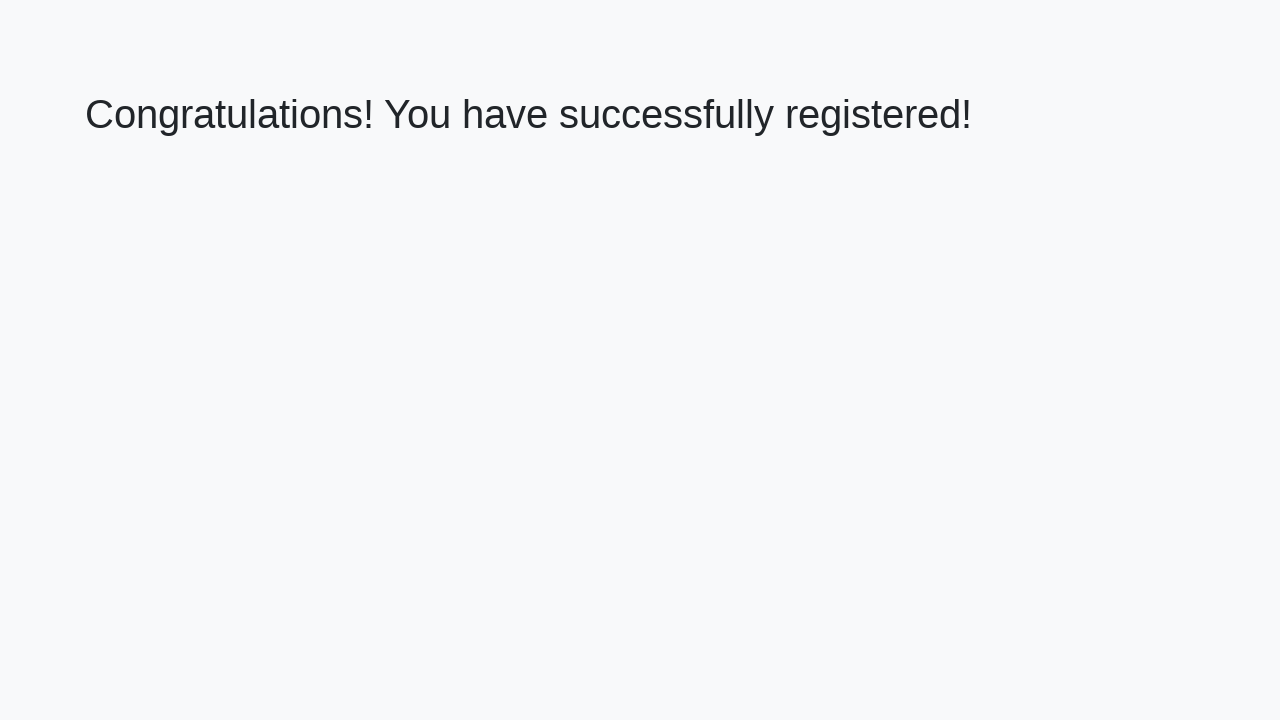

Retrieved welcome message text
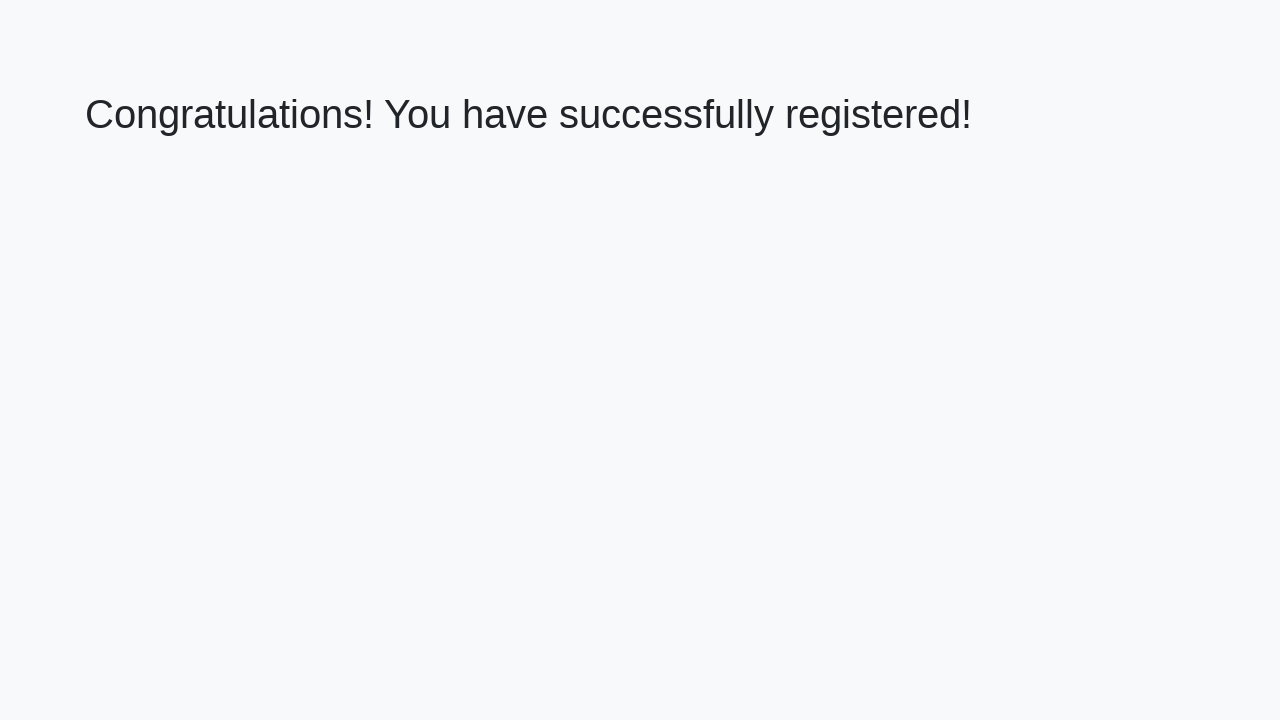

Verified success message: 'Congratulations! You have successfully registered!'
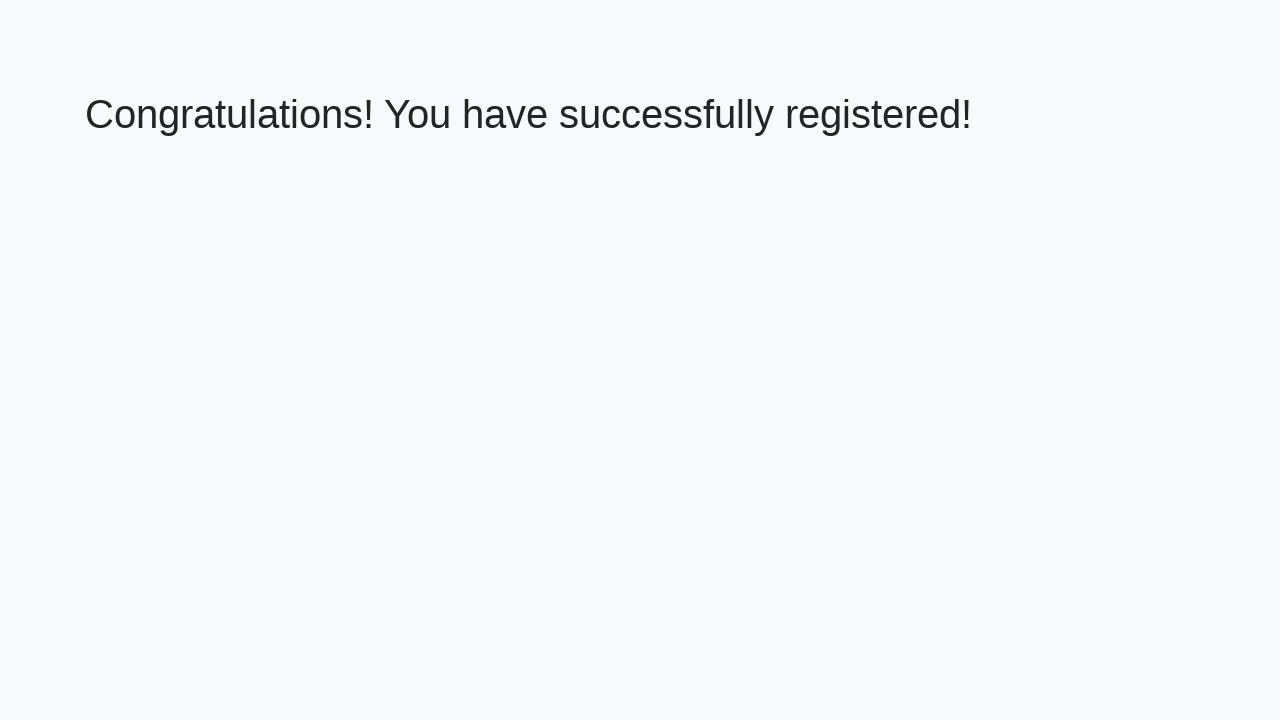

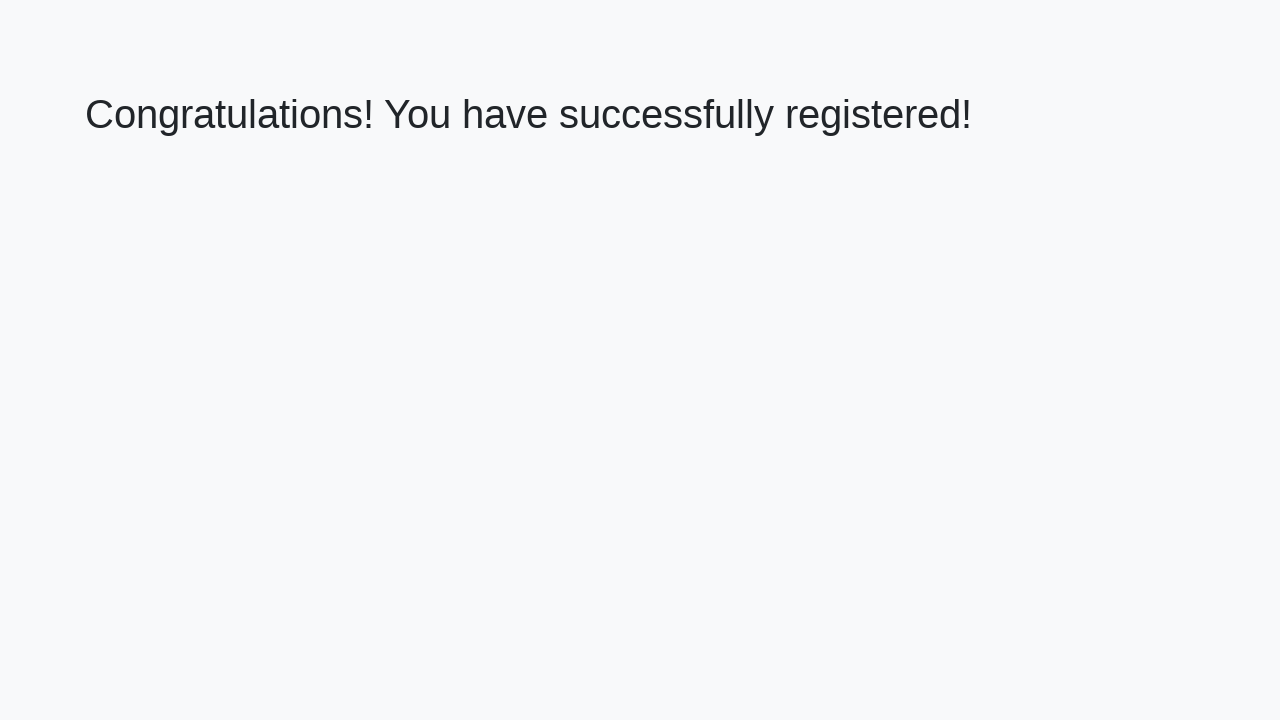